Tests drag and drop functionality by switching to an iframe, then dragging an element and dropping it onto a target element on the jQuery UI droppable demo page.

Starting URL: https://jqueryui.com/droppable/

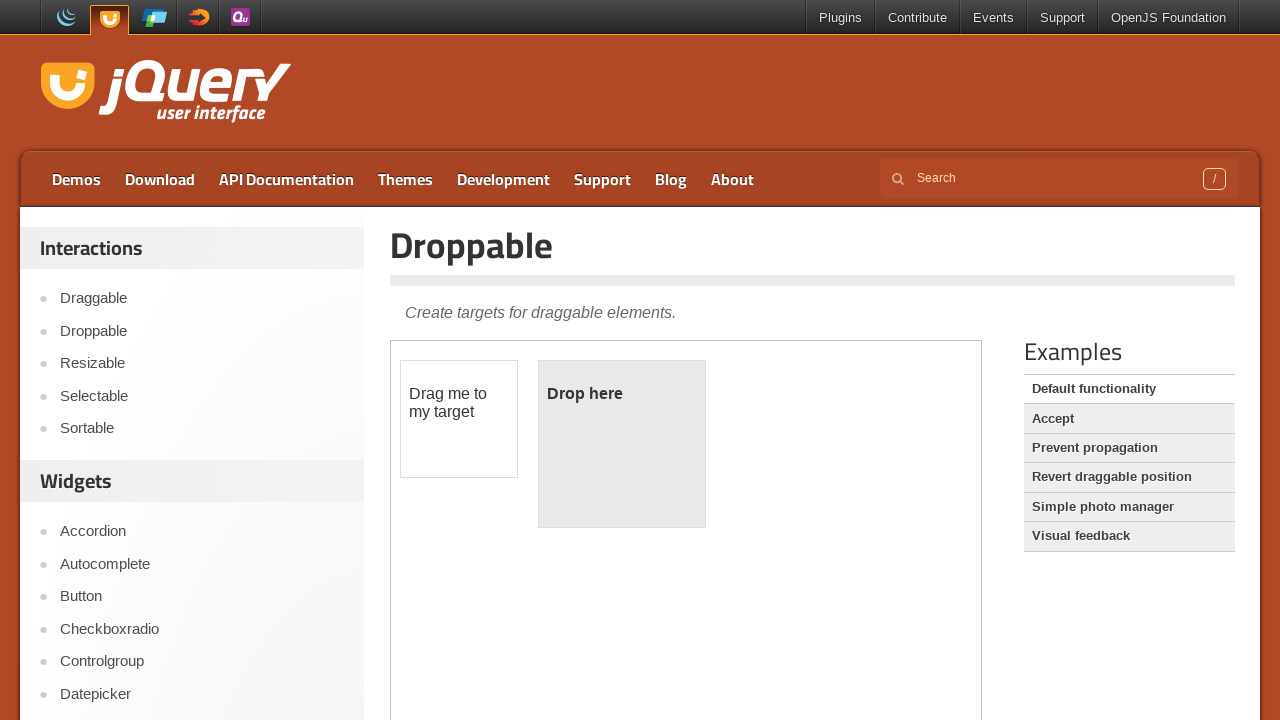

Located the demo iframe for jQuery UI droppable
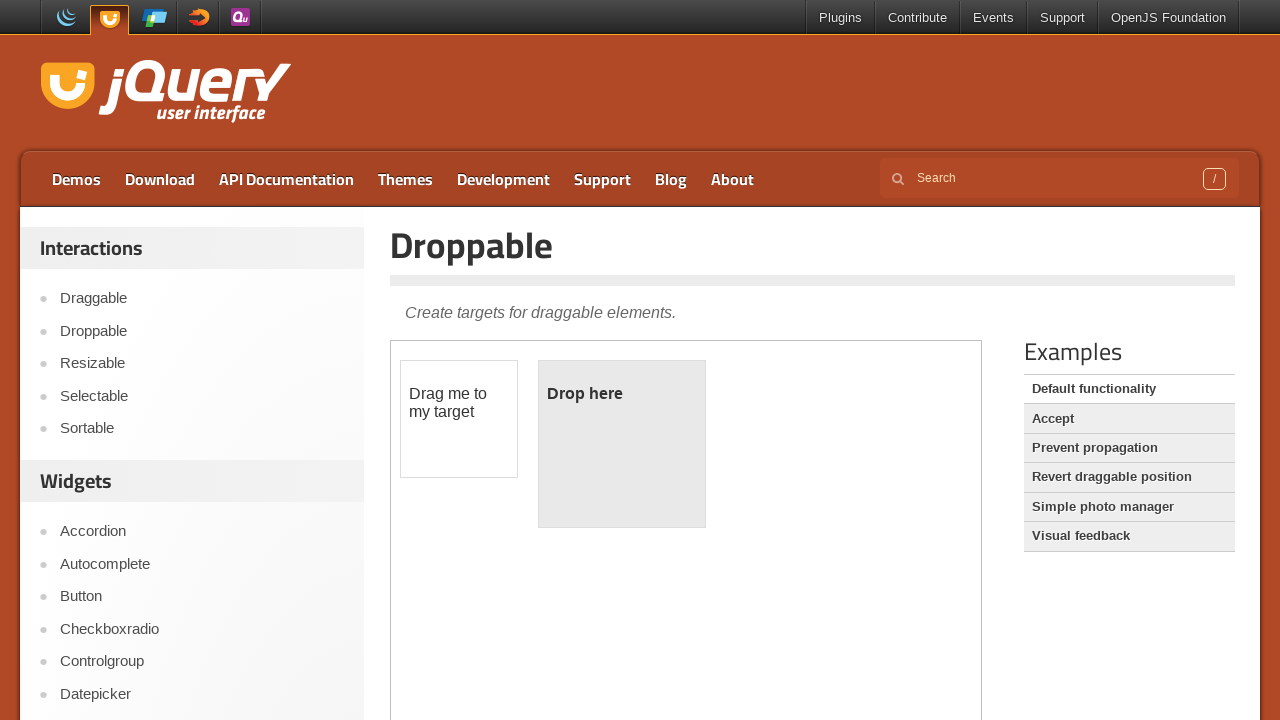

Located the draggable element within the frame
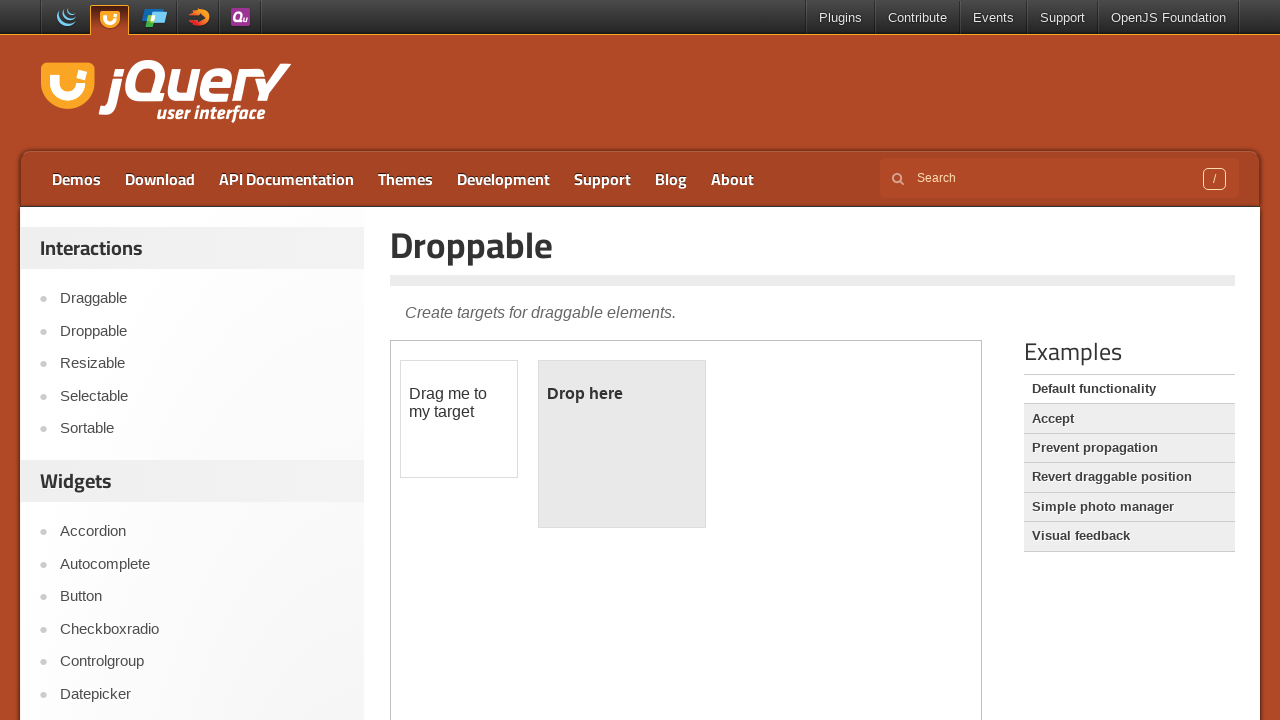

Located the droppable target element within the frame
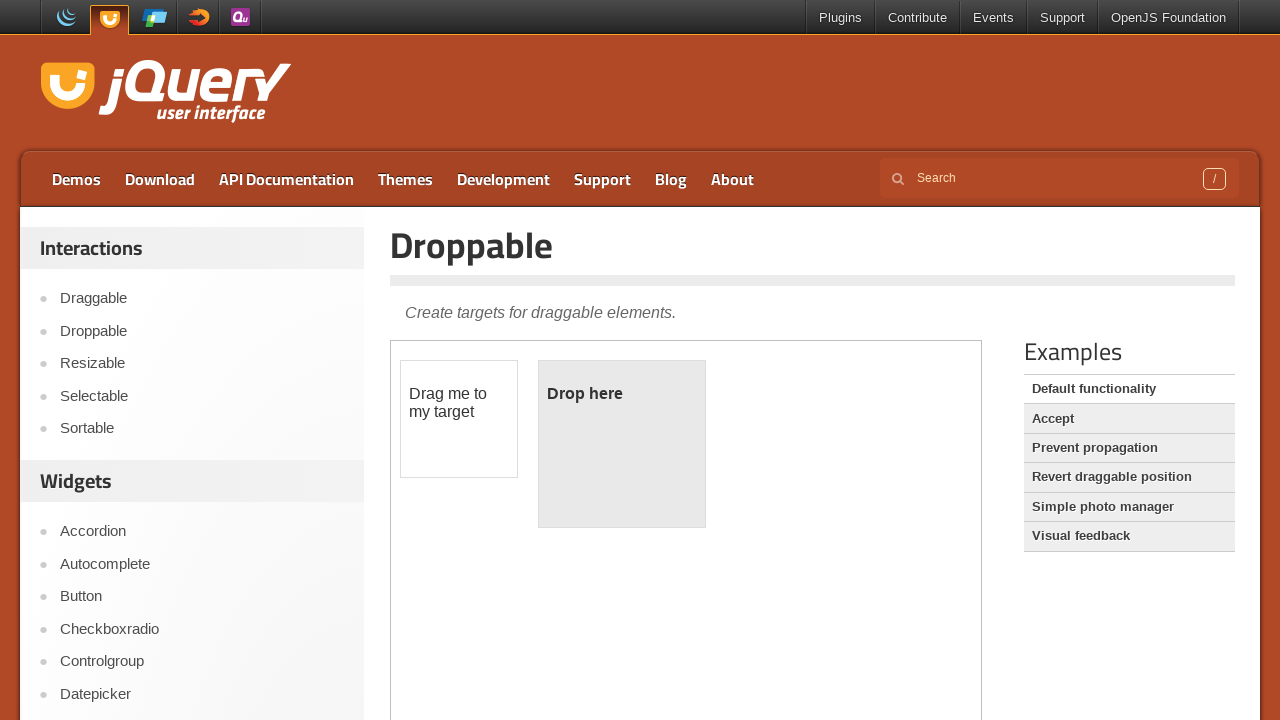

Dragged the draggable element onto the droppable target at (622, 444)
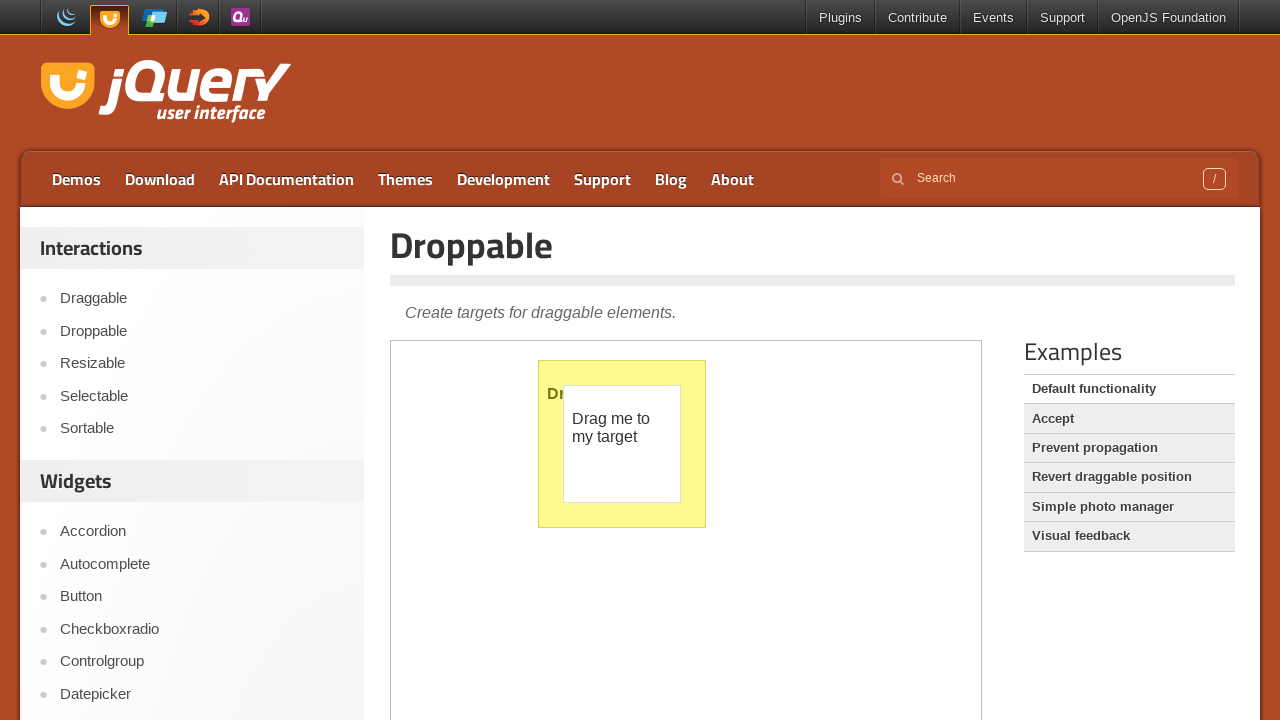

Verified that drop was successful - droppable element now shows 'Dropped!' text
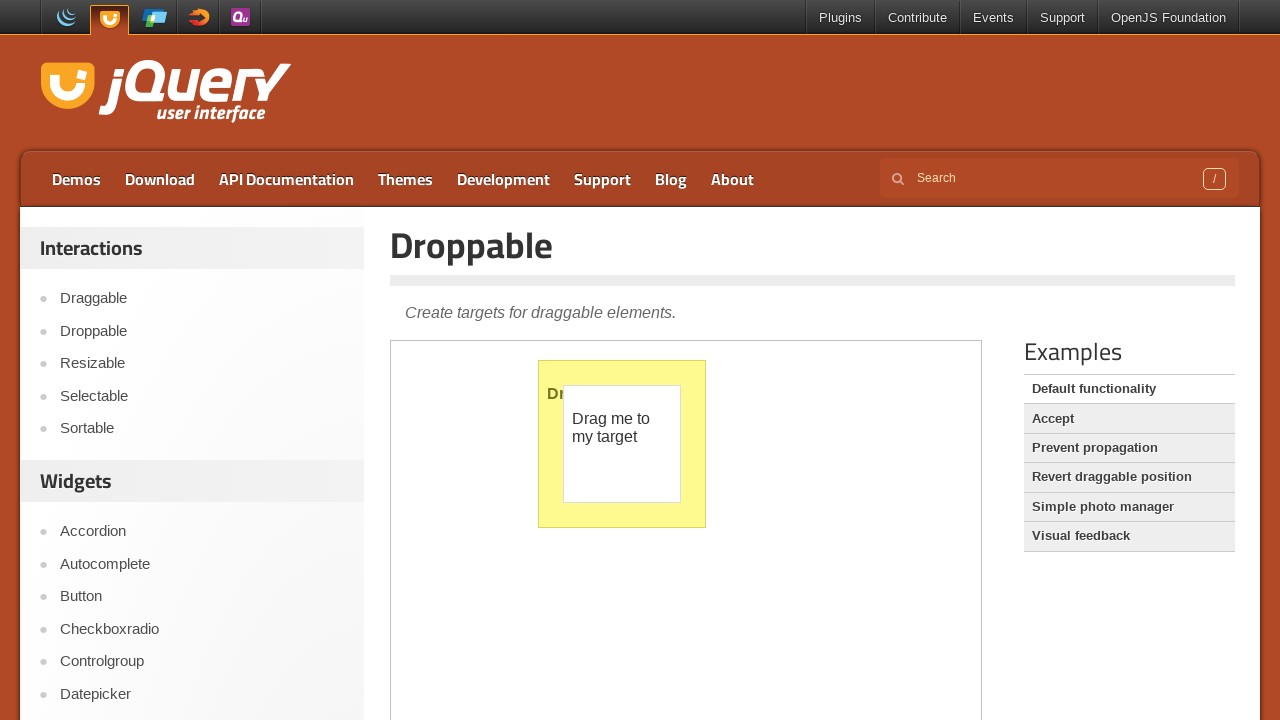

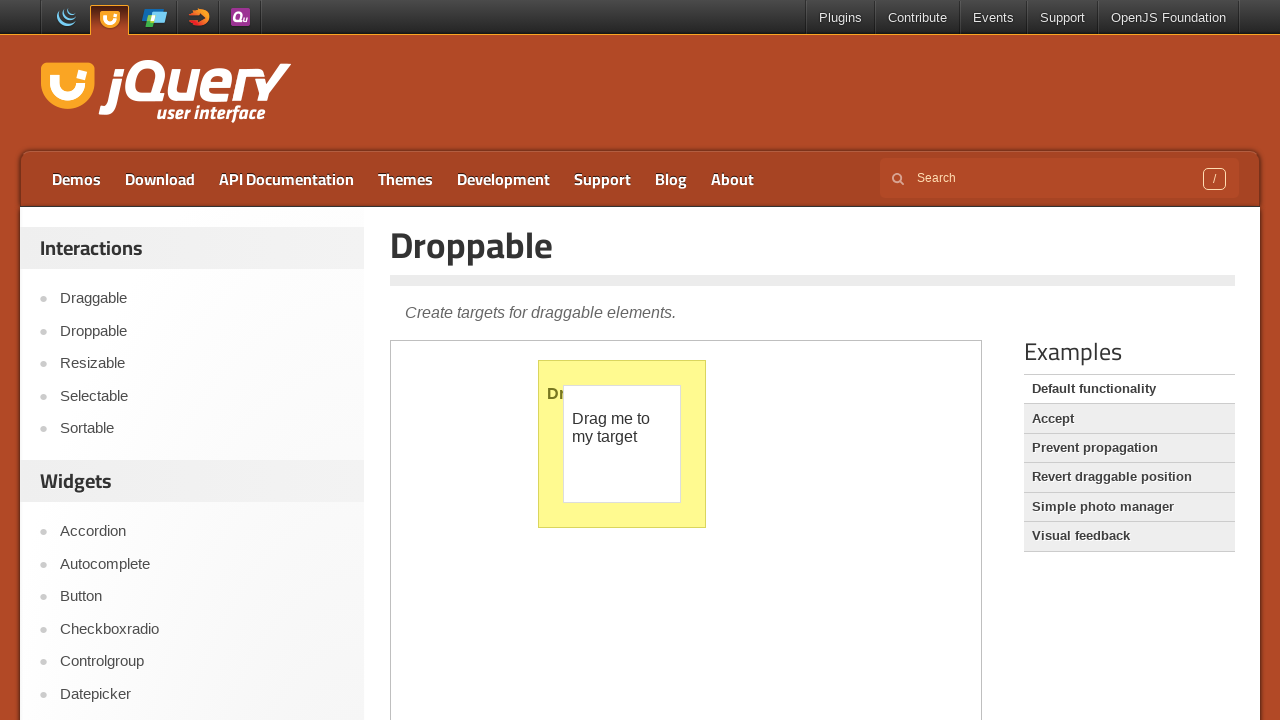